Navigates to the Selenium website and scrolls down the page by 1000 pixels

Starting URL: https://www.selenium.dev/

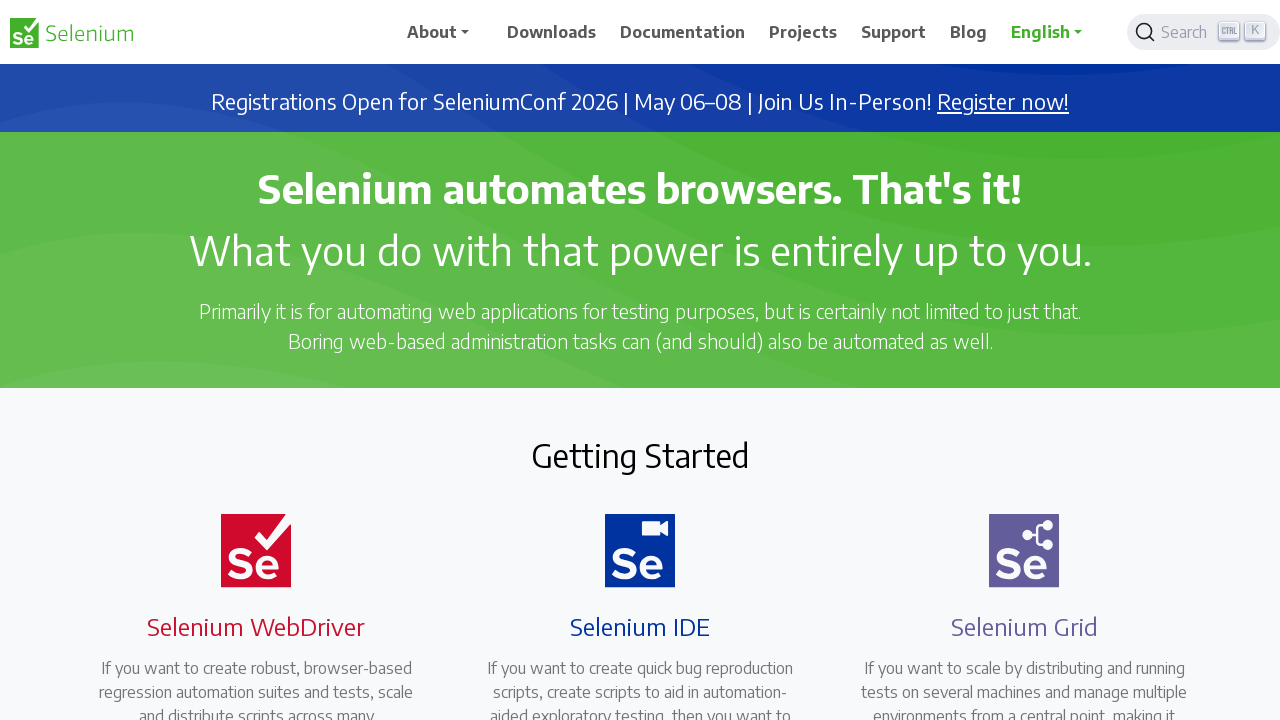

Navigated to Selenium website
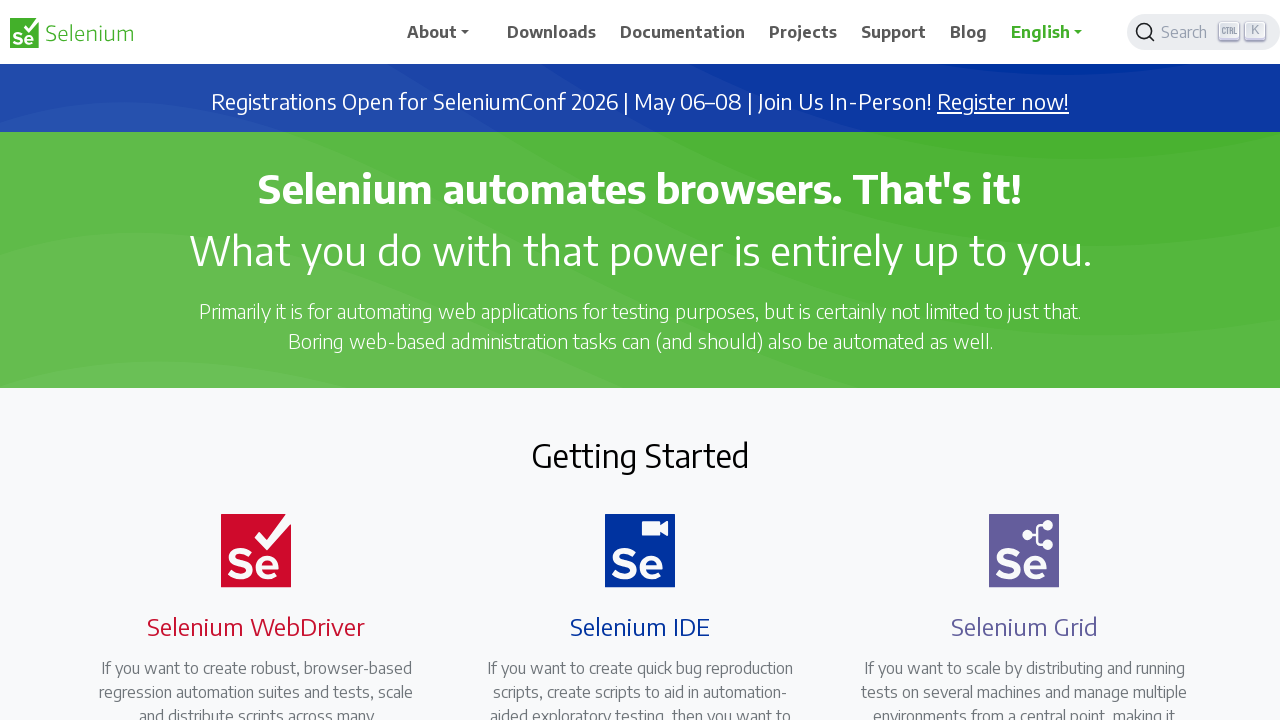

Scrolled down the page by 1000 pixels
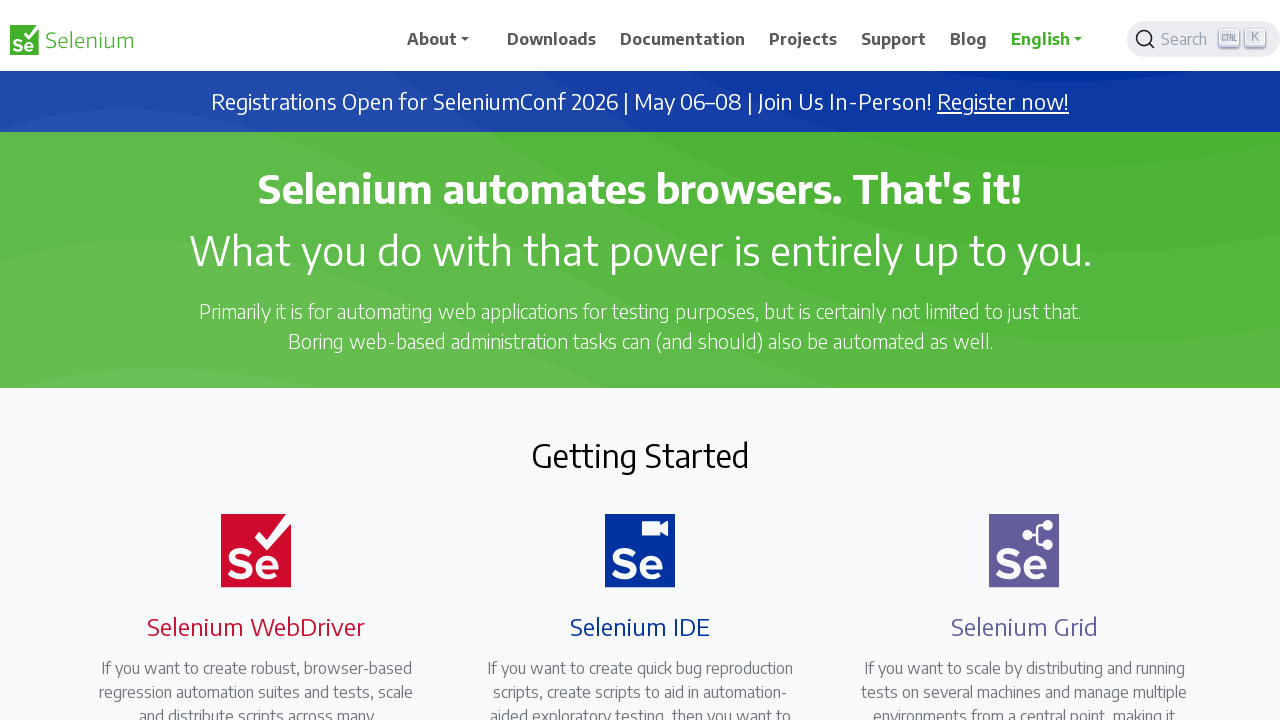

Waited 2 seconds to observe the scroll effect
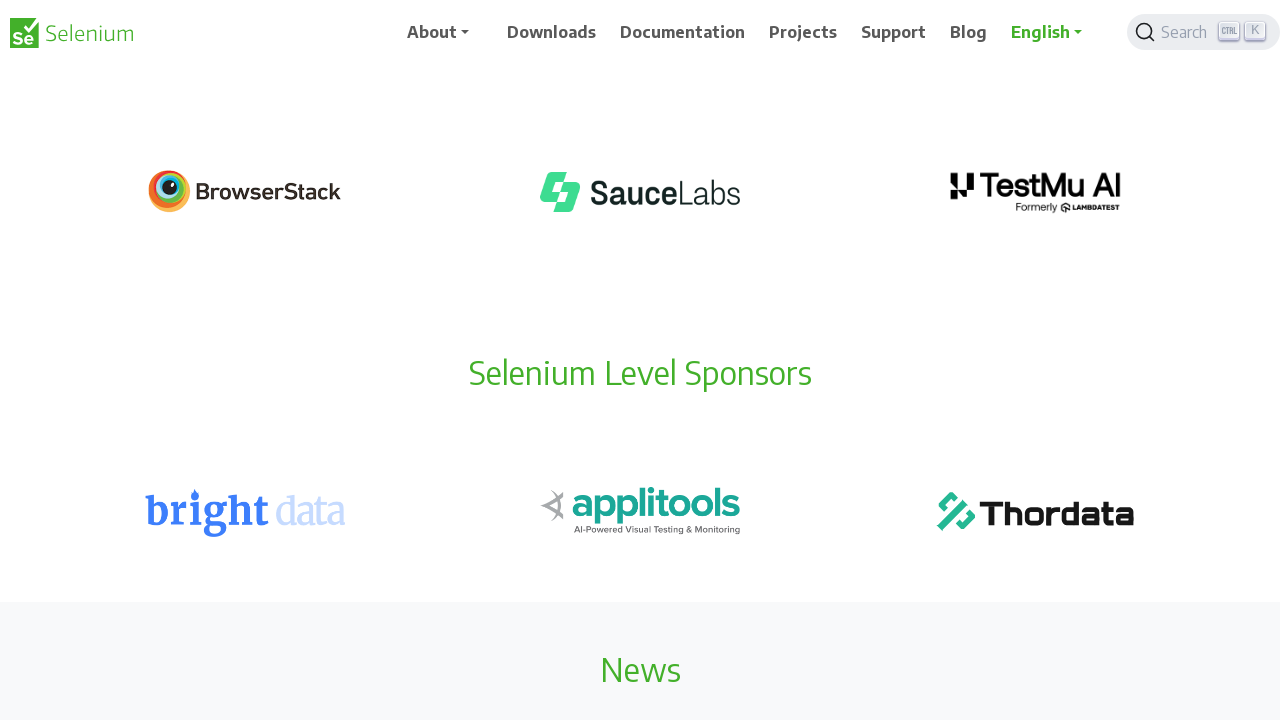

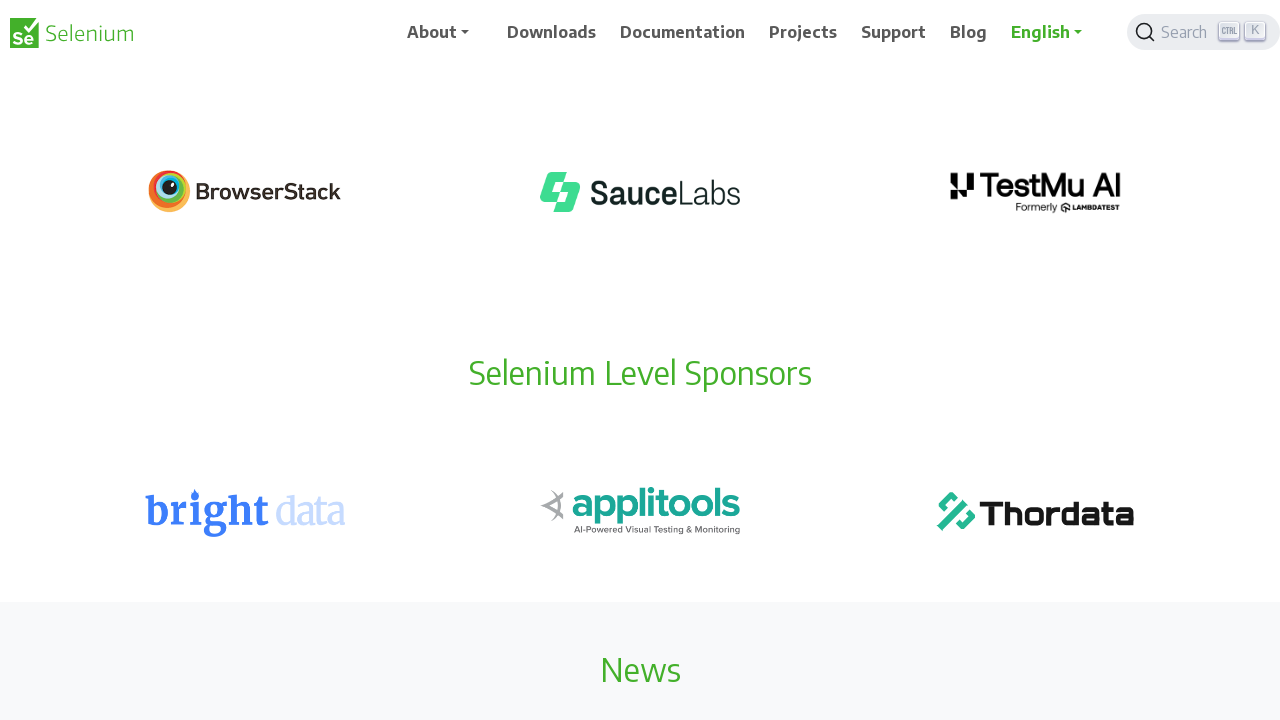